Tests hovering over account menu to display dropdown and verify hover effects on menu items

Starting URL: https://tienichxanh.com.vn/

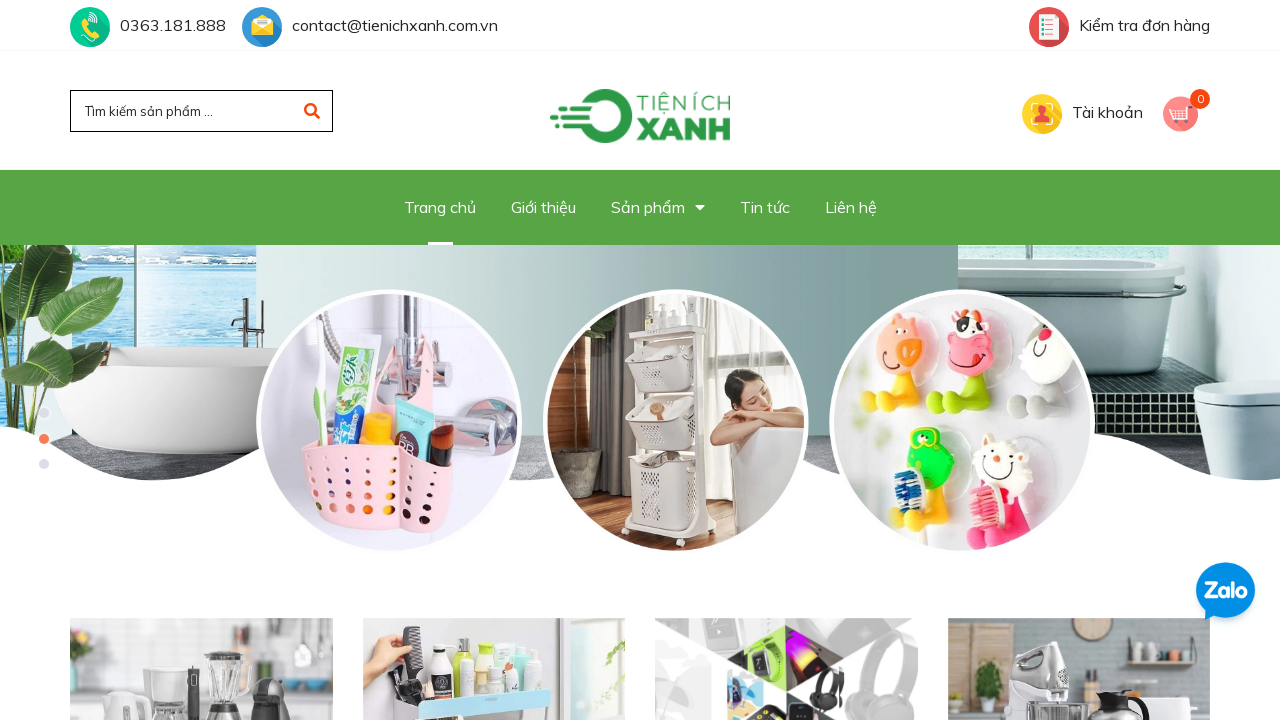

Hovered over login/account area to display dropdown menu at (1082, 118) on li.login_content
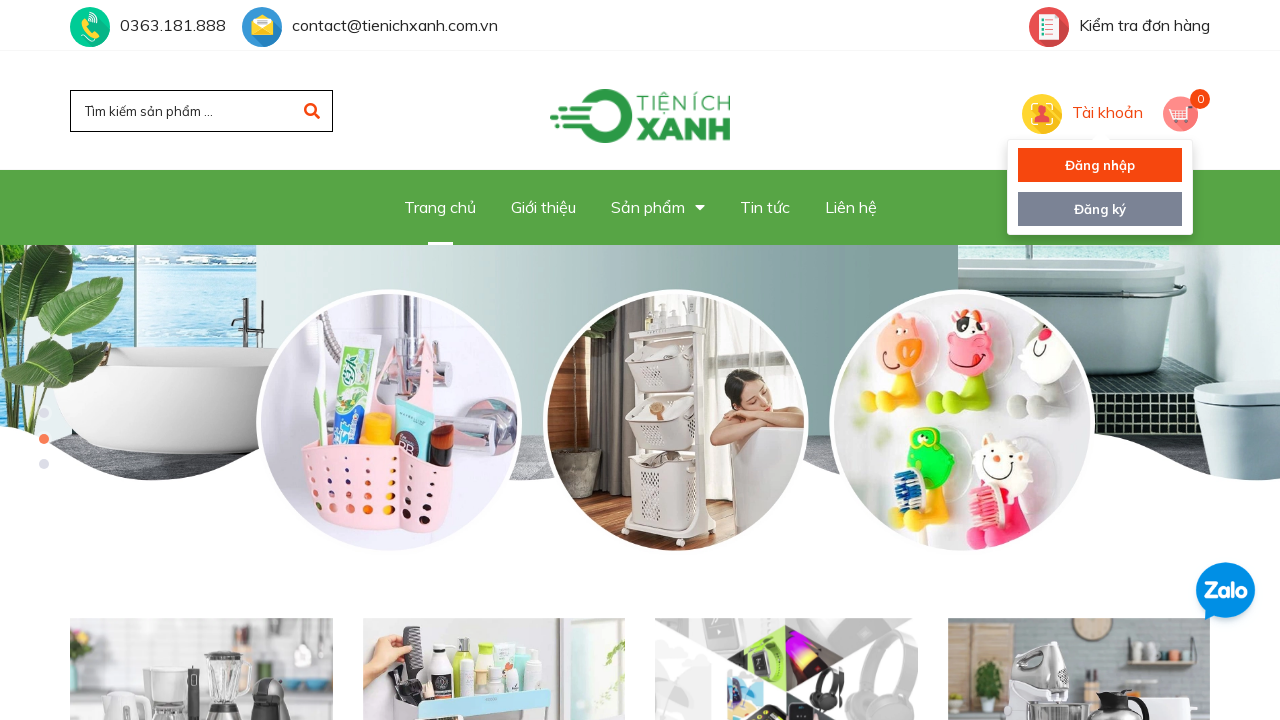

Account menu dropdown became visible
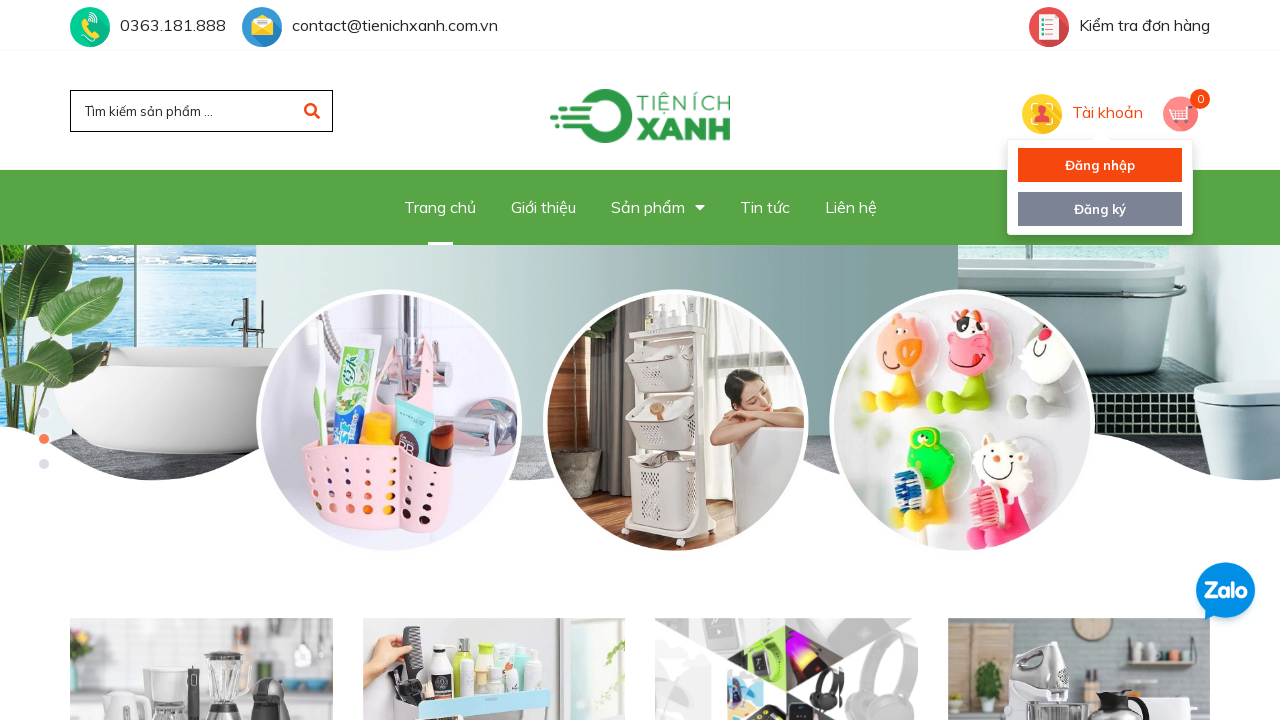

Hovered over Login menu item and verified hover effect at (1100, 165) on xpath=//ul[@class='ul_account']/li[1]
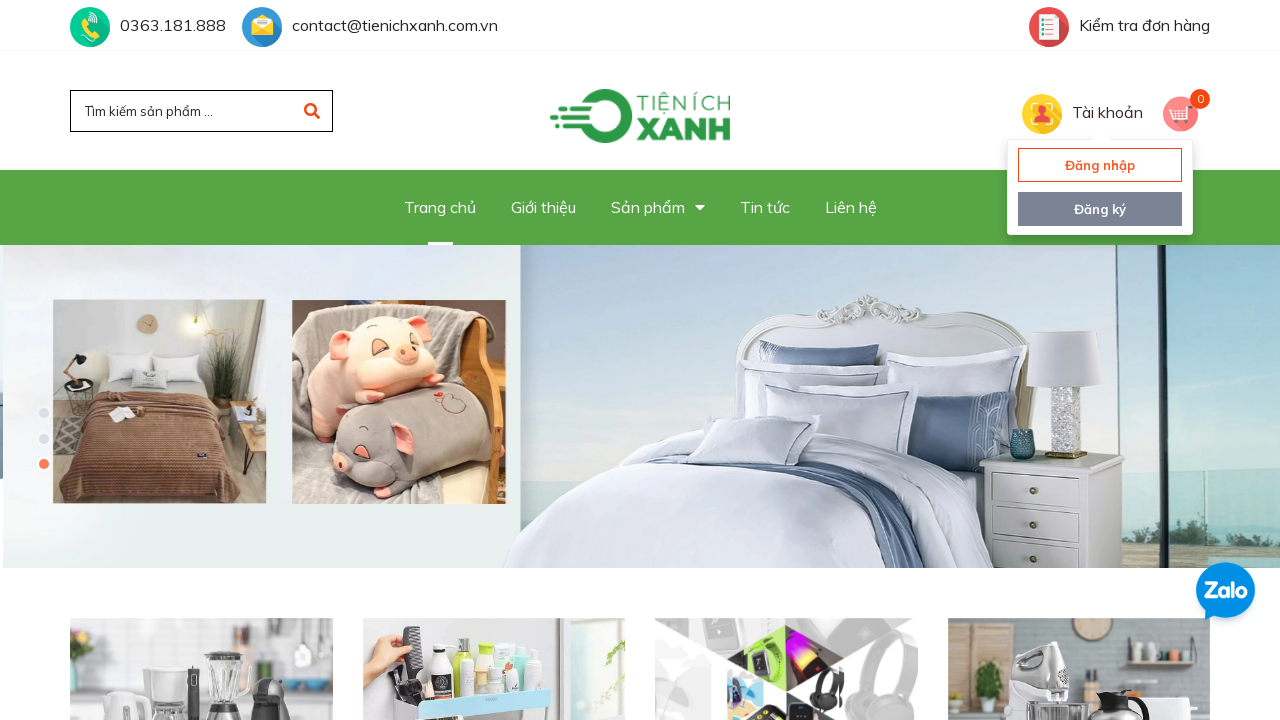

Hovered over Register menu item and verified hover effect at (1100, 209) on xpath=//ul[@class='ul_account']/li[2]
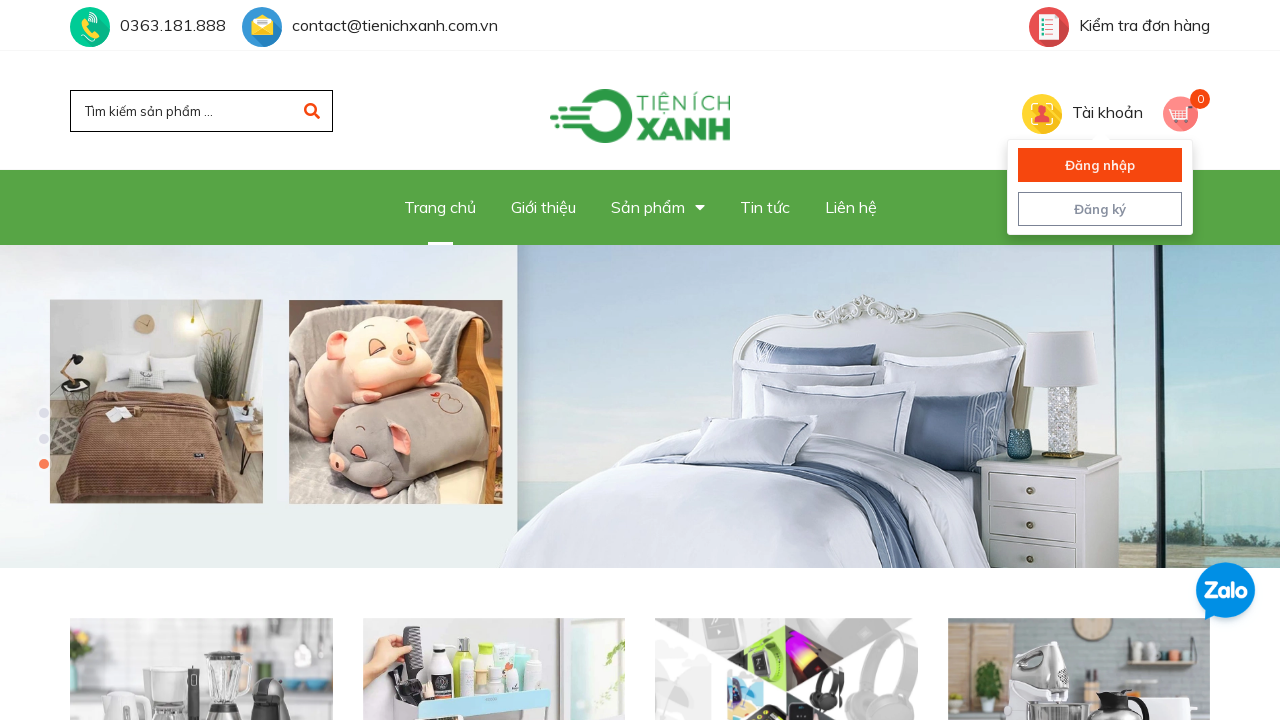

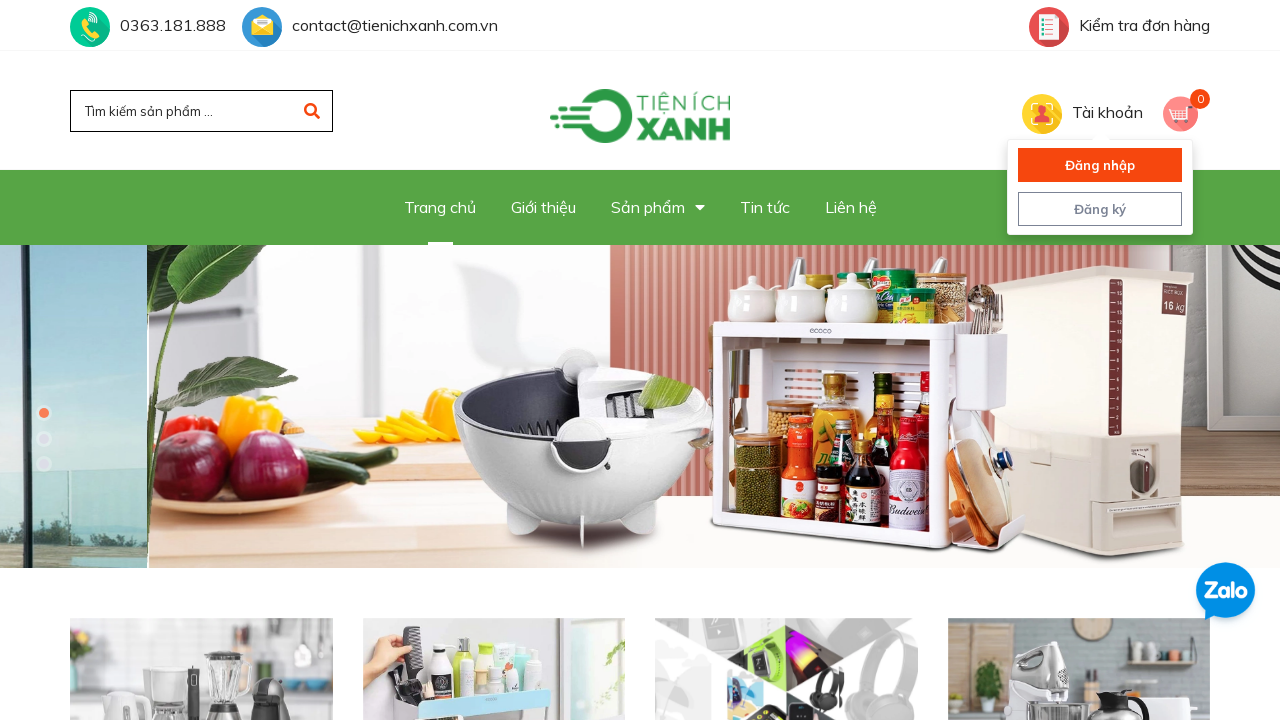